Demonstrates various CSS selector methods by repeatedly finding and interacting with a username input field using different selector strategies

Starting URL: https://www.mycontactform.com/

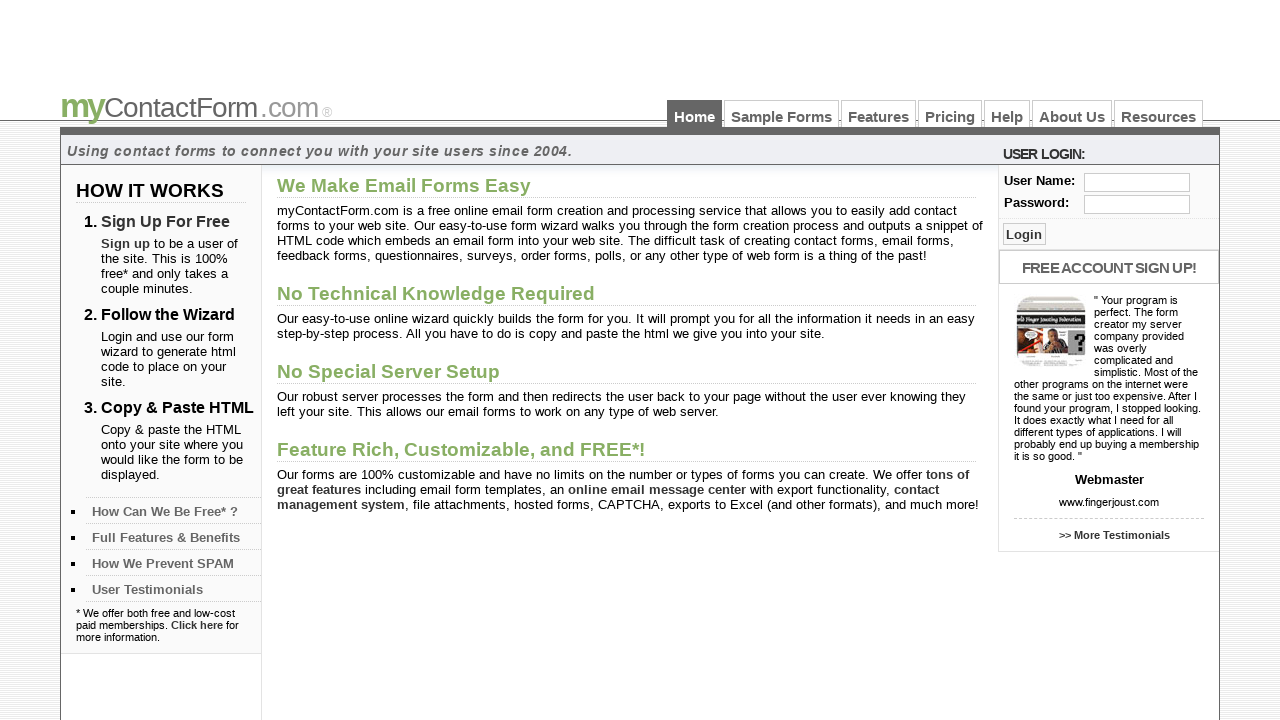

Filled username field using tagname and id selector (input#user) with 'koganti' on input#user
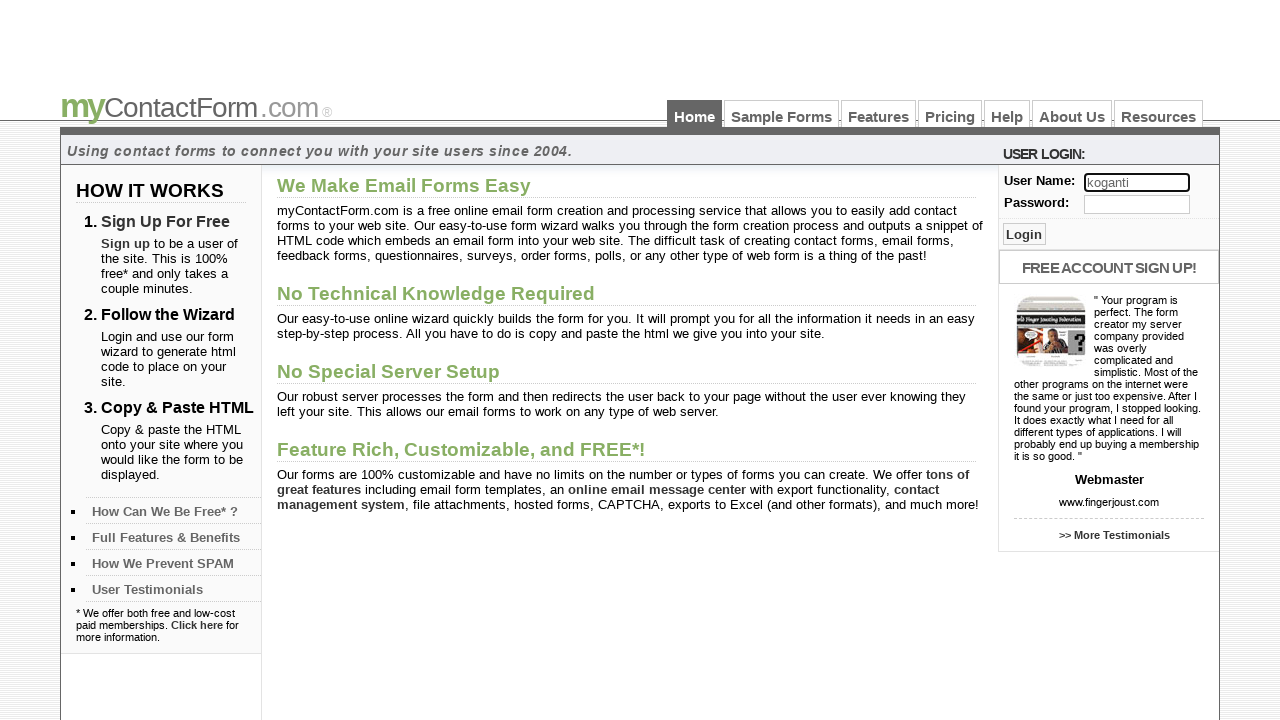

Cleared username field using tagname and id selector on input#user
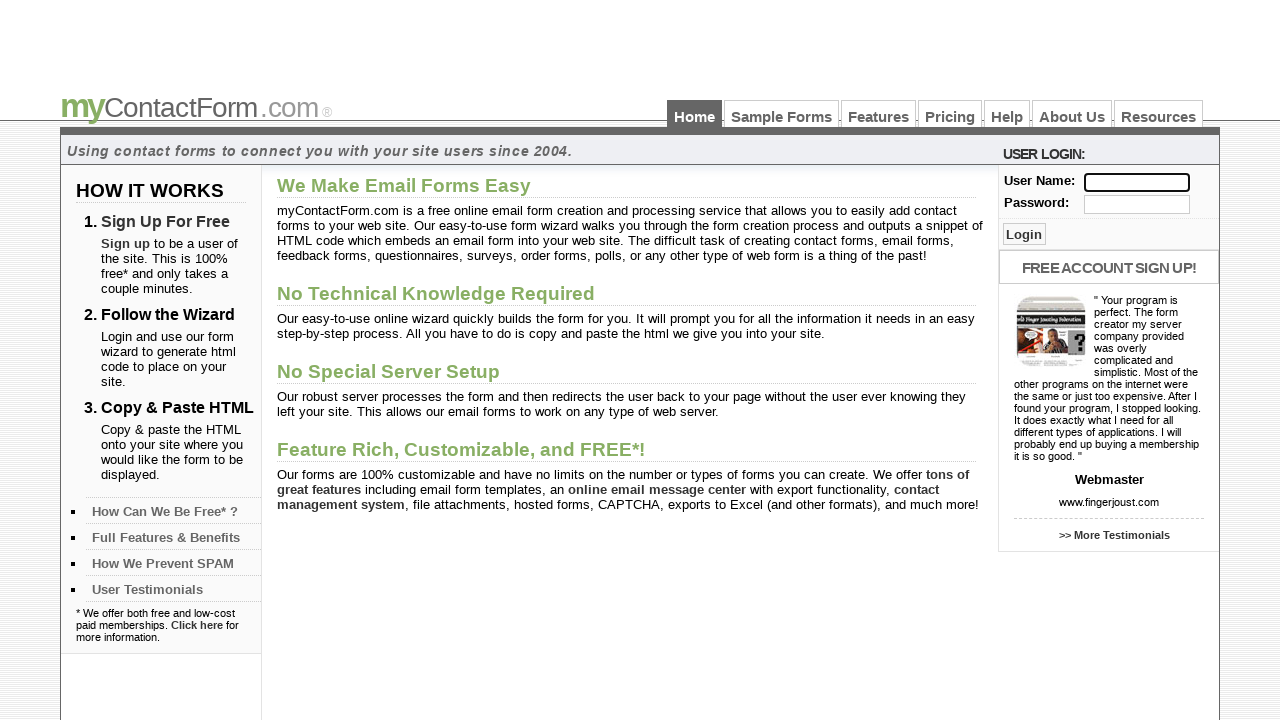

Filled username field using tagname and classname selector (input.txt_log) with 'koganti' on input.txt_log
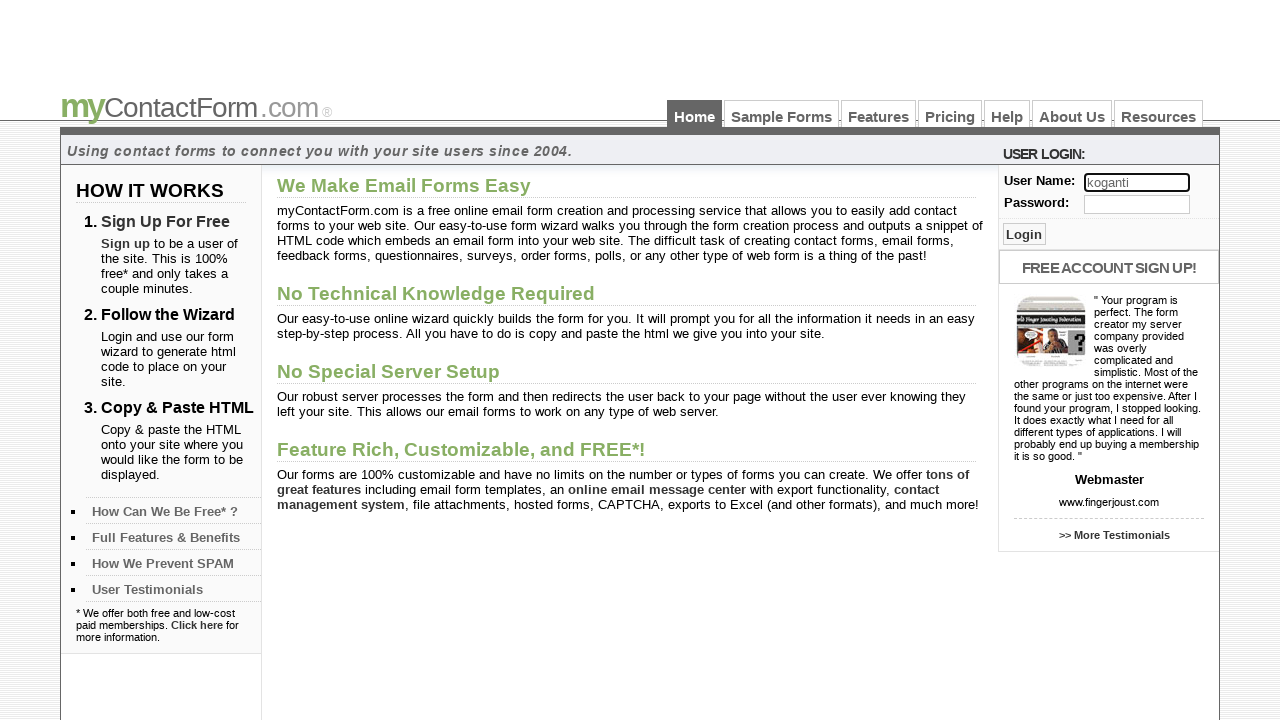

Cleared username field using tagname and classname selector on input.txt_log
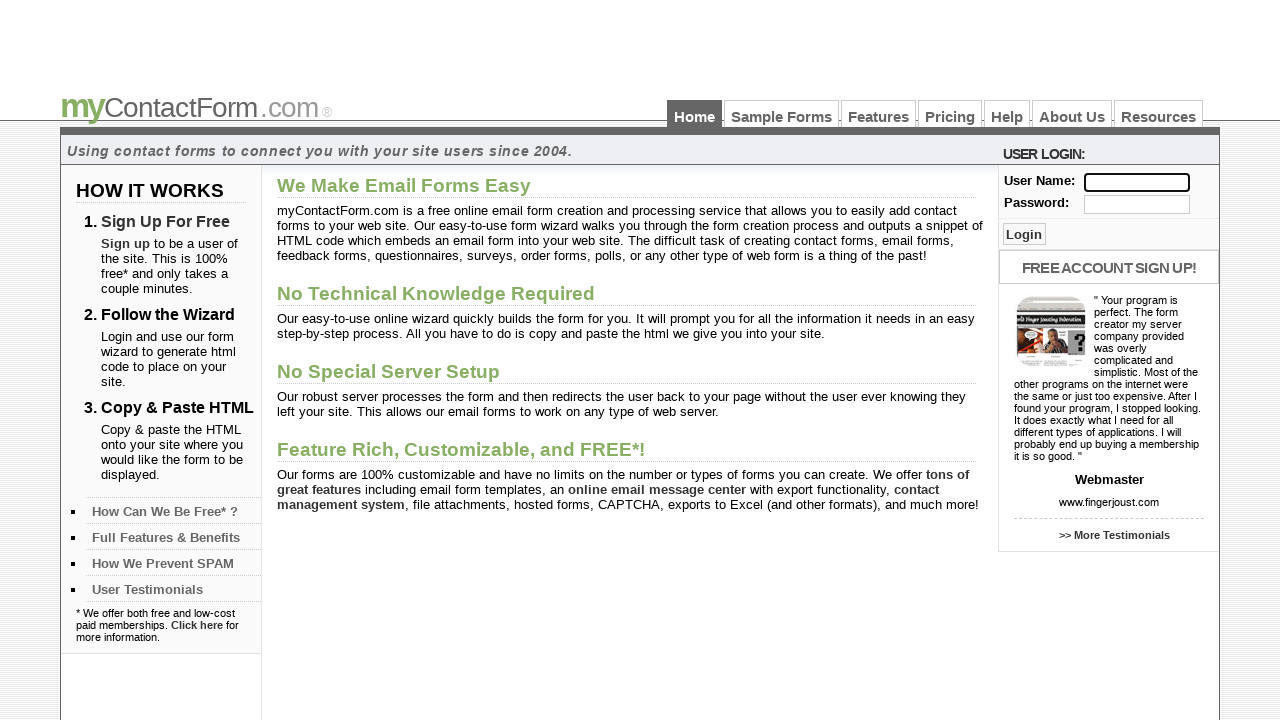

Filled username field using tagname and attribute selector (input[type='text']) with 'koganti' on input[type='text']
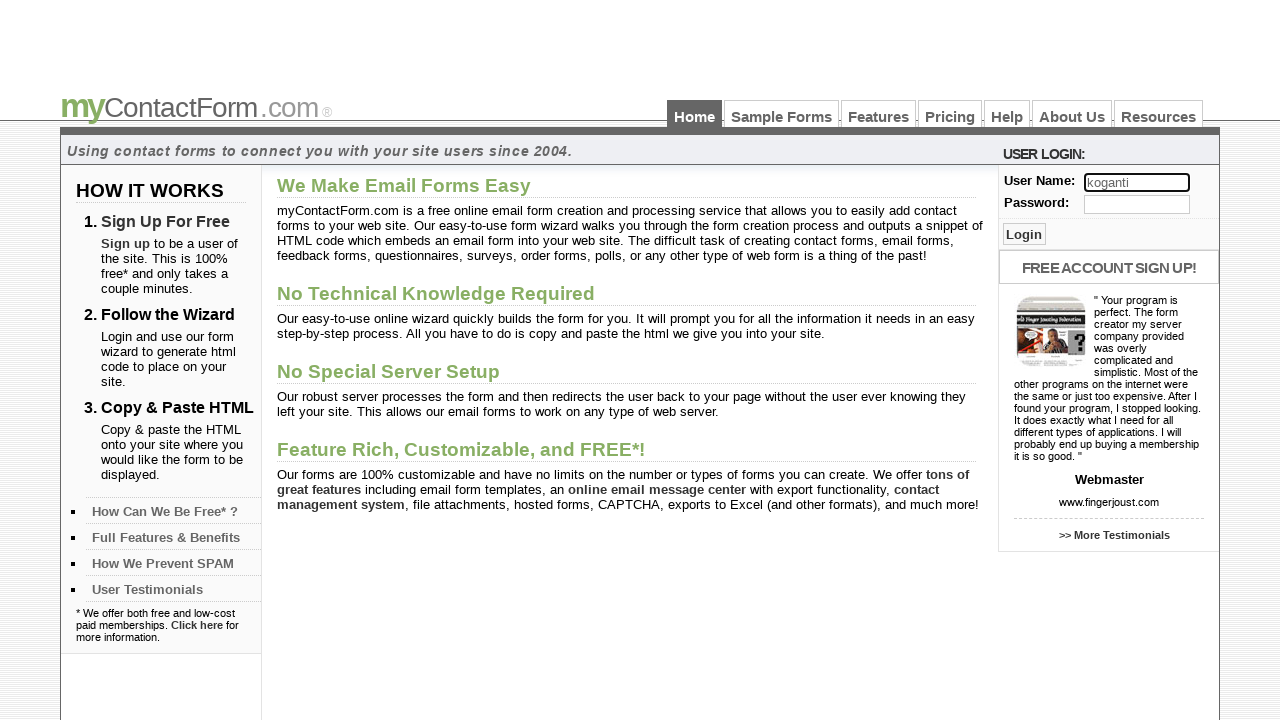

Cleared username field using tagname and attribute selector on input[type='text']
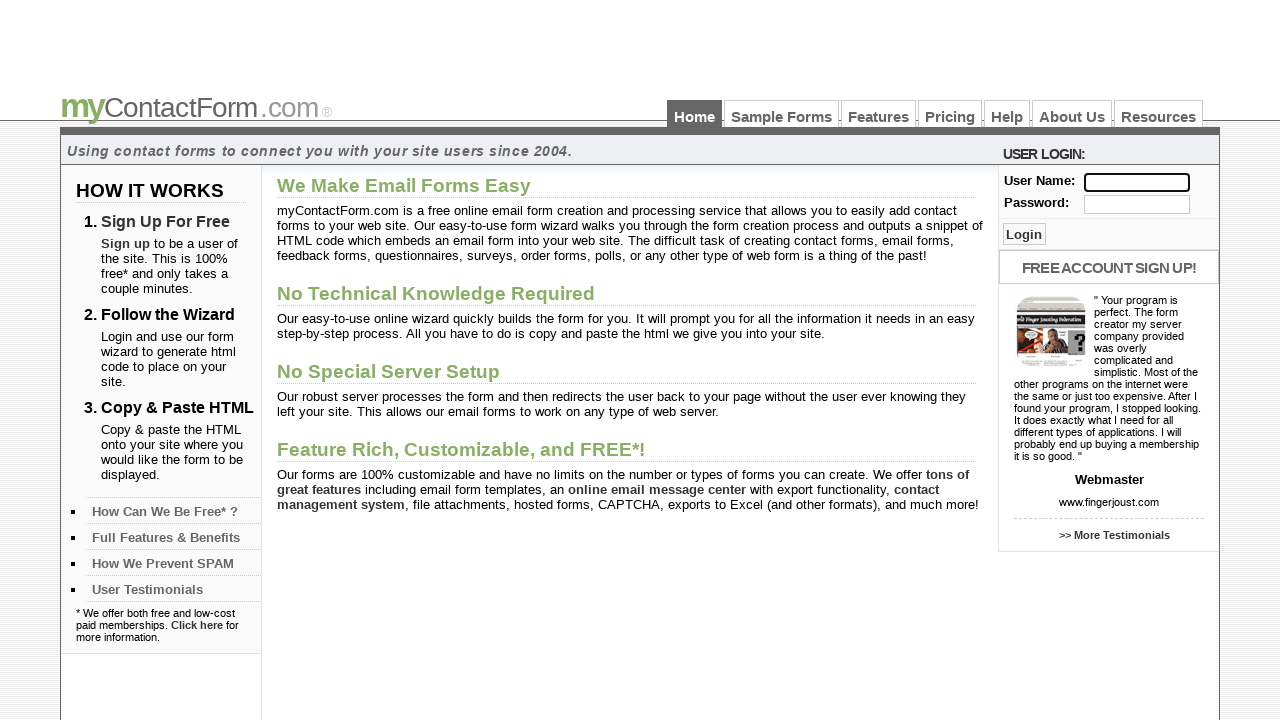

Filled username field using classname and attribute selector (input.txt_log[type='text']) with 'koganti' on input.txt_log[type='text']
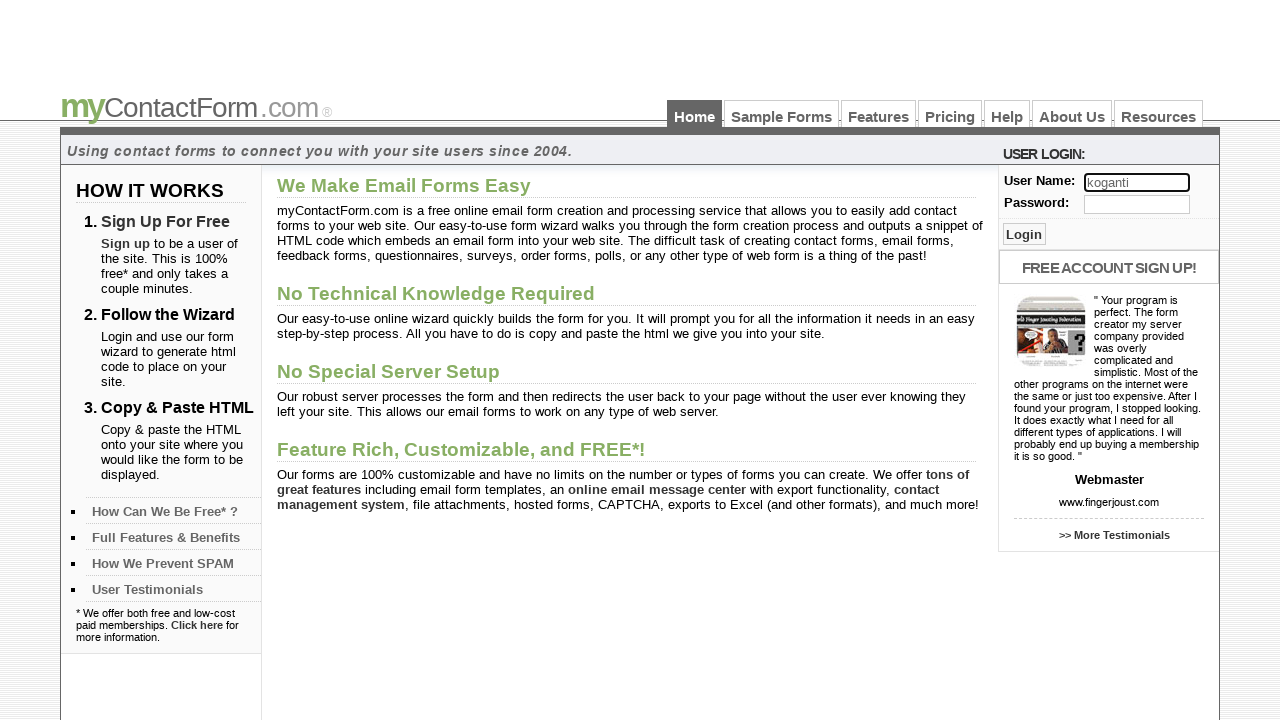

Cleared username field using tagname and attribute selector on input[type='text']
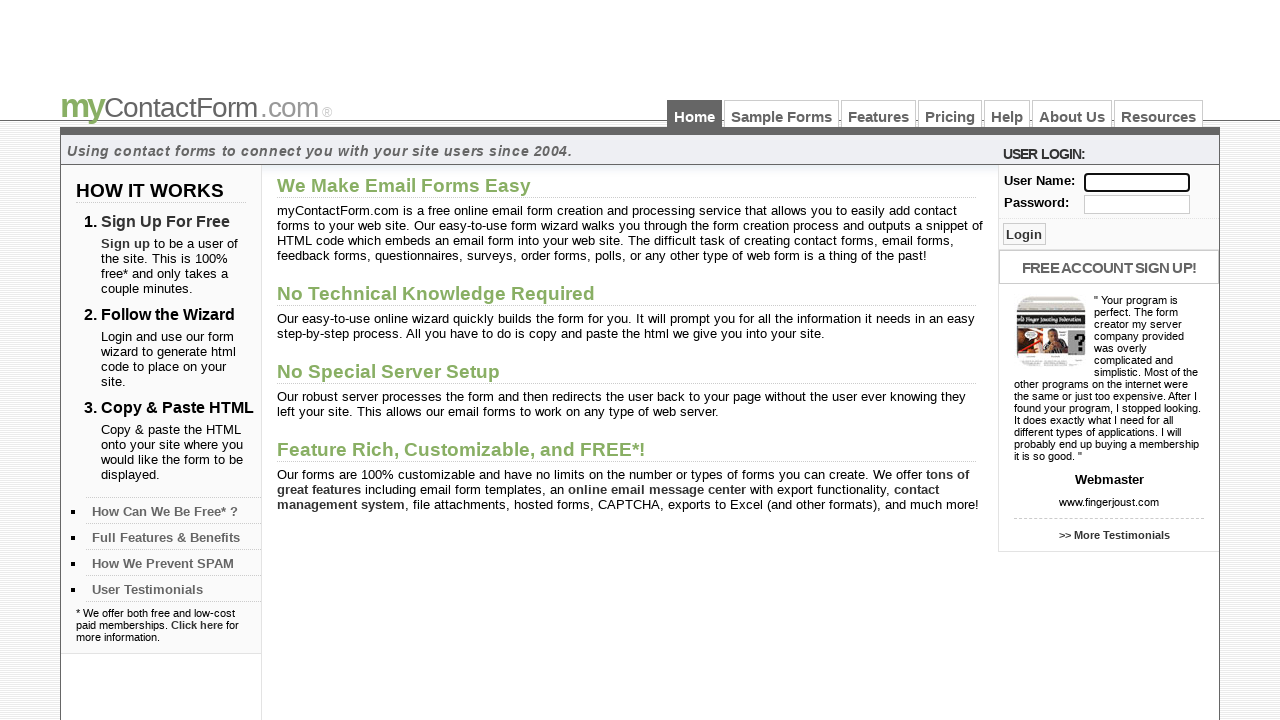

Filled username field using tagname and attribute prefix selector (input[type^='te']) with 'koganti' on input[type^='te']
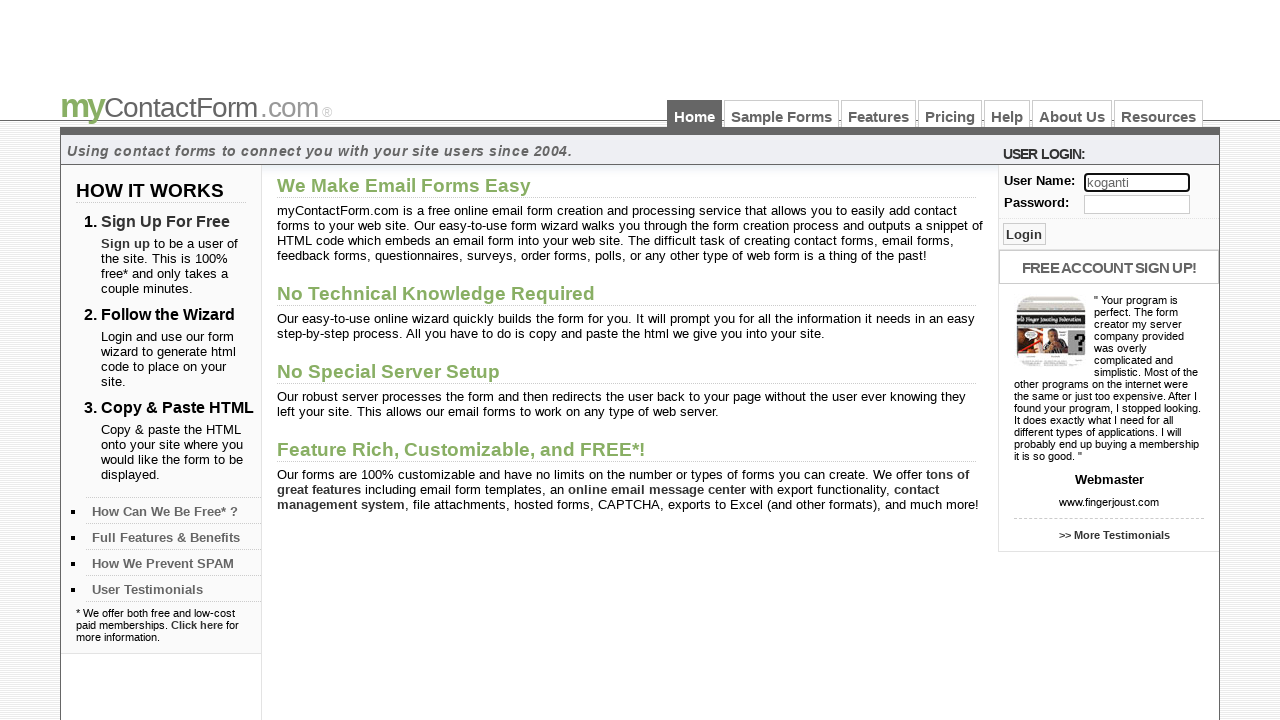

Cleared username field using tagname and attribute selector on input[type='text']
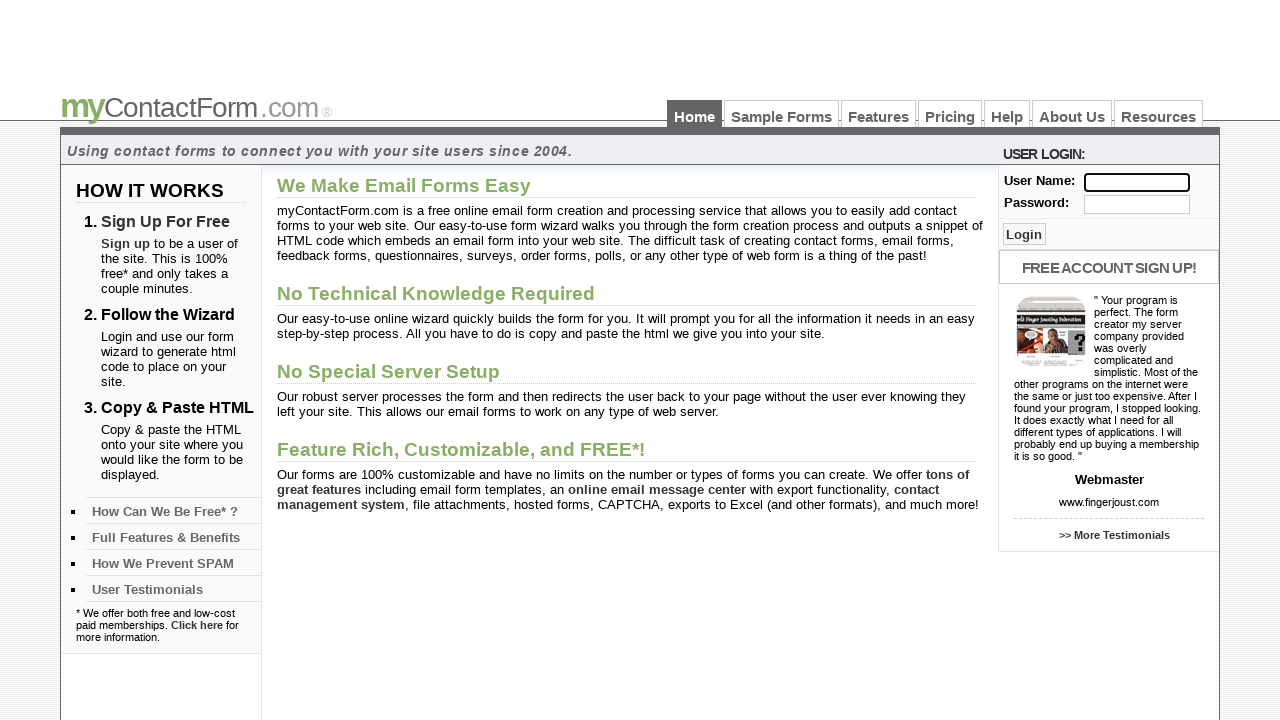

Filled username field using tagname and attribute suffix selector (input[type$='xt']) with 'koganti' on input[type$='xt']
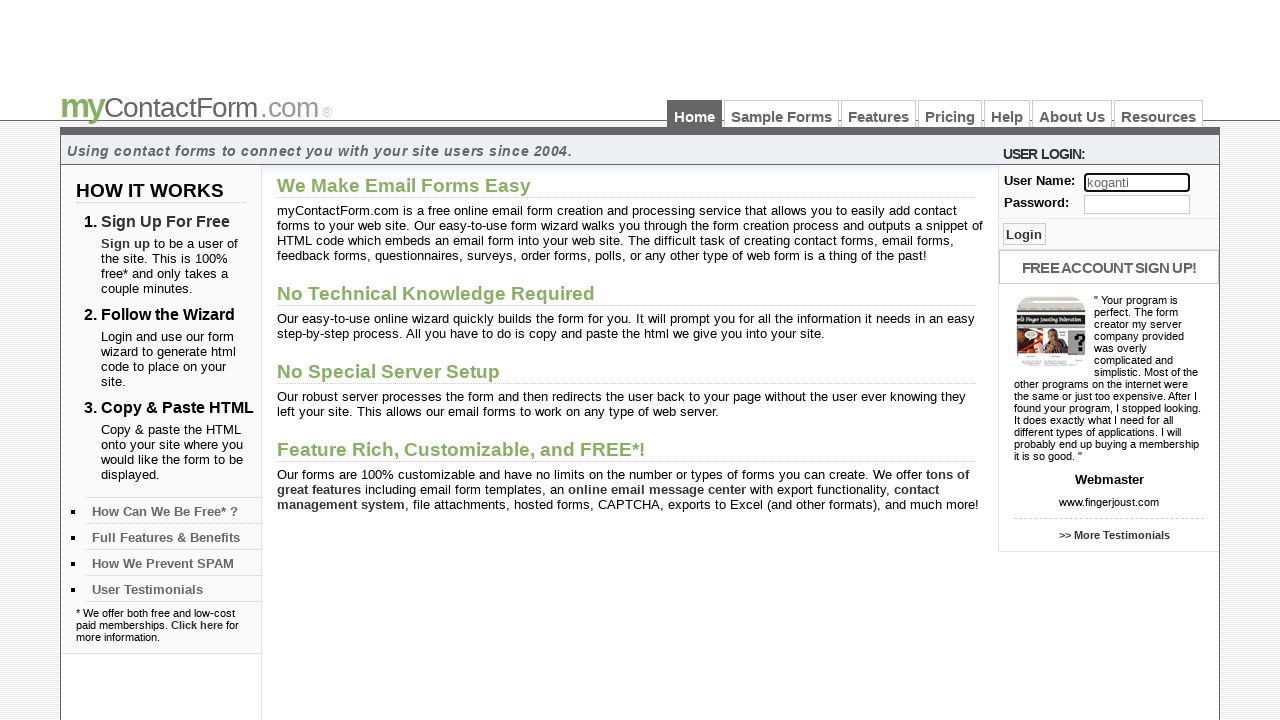

Cleared username field using tagname and attribute selector on input[type='text']
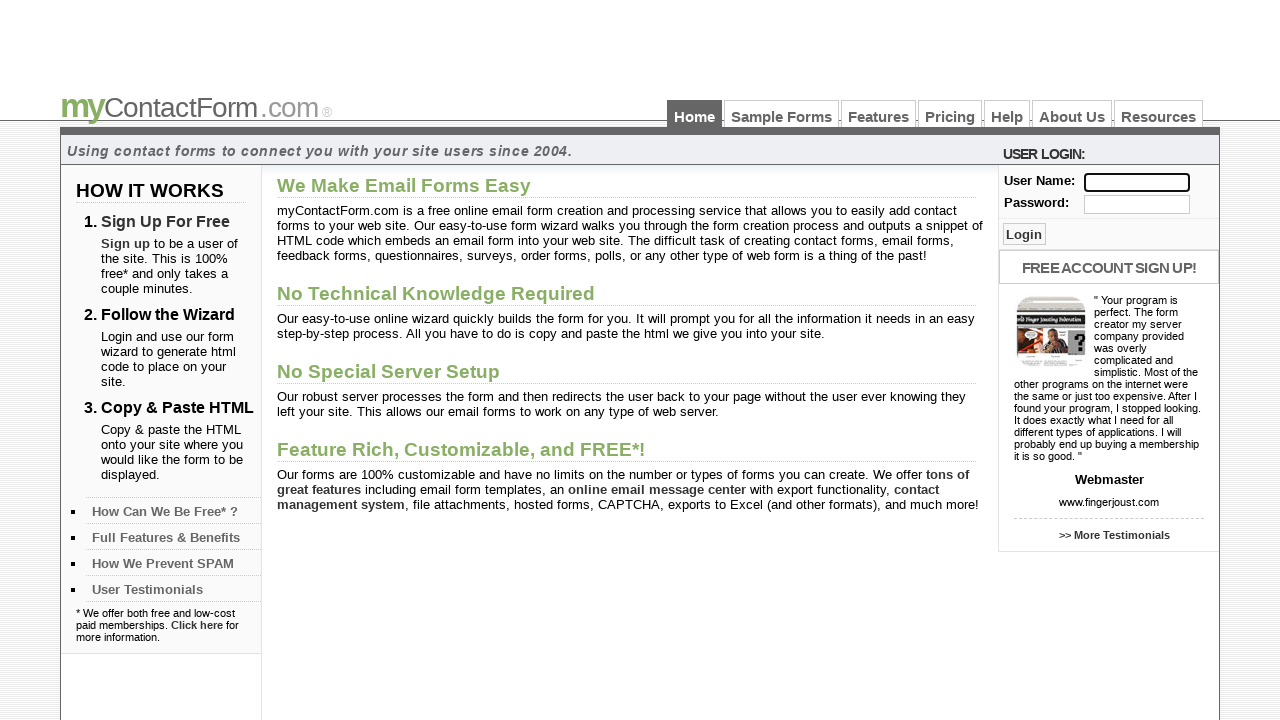

Filled username field using tagname and attribute substring selector (input[type*='tex']) with 'koganti' on input[type*='tex']
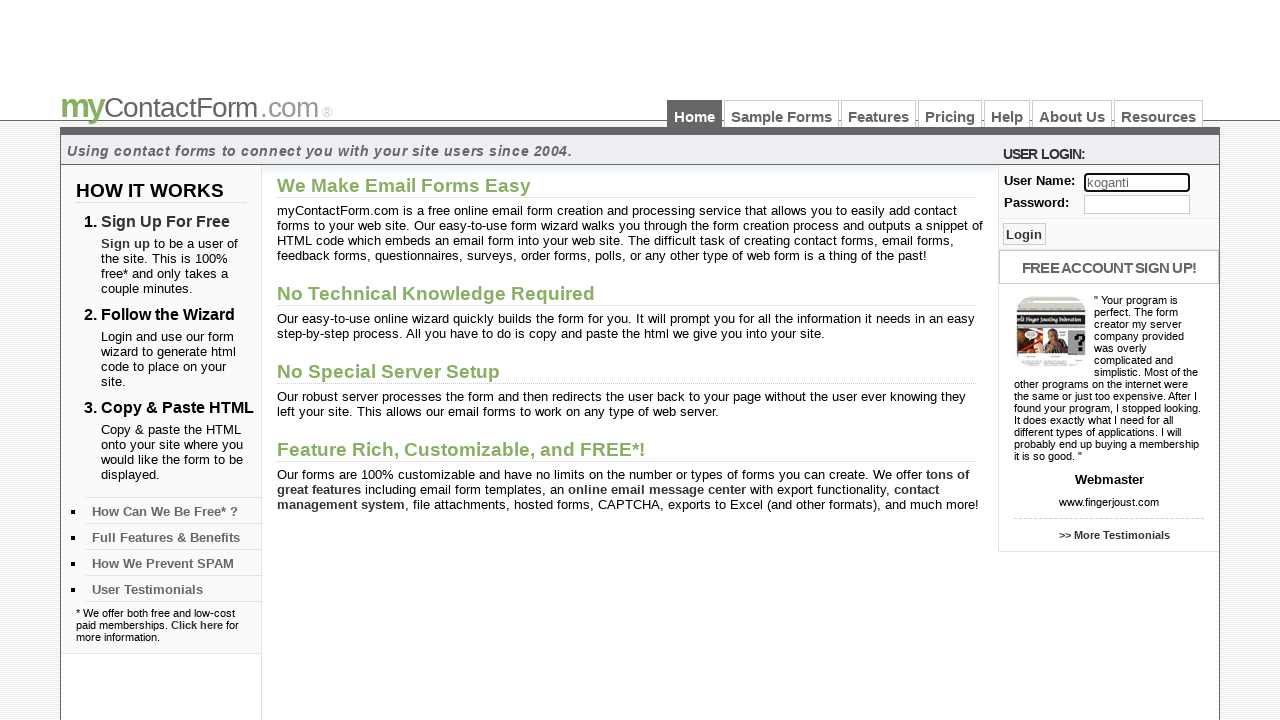

Cleared username field using tagname and attribute selector on input[type='text']
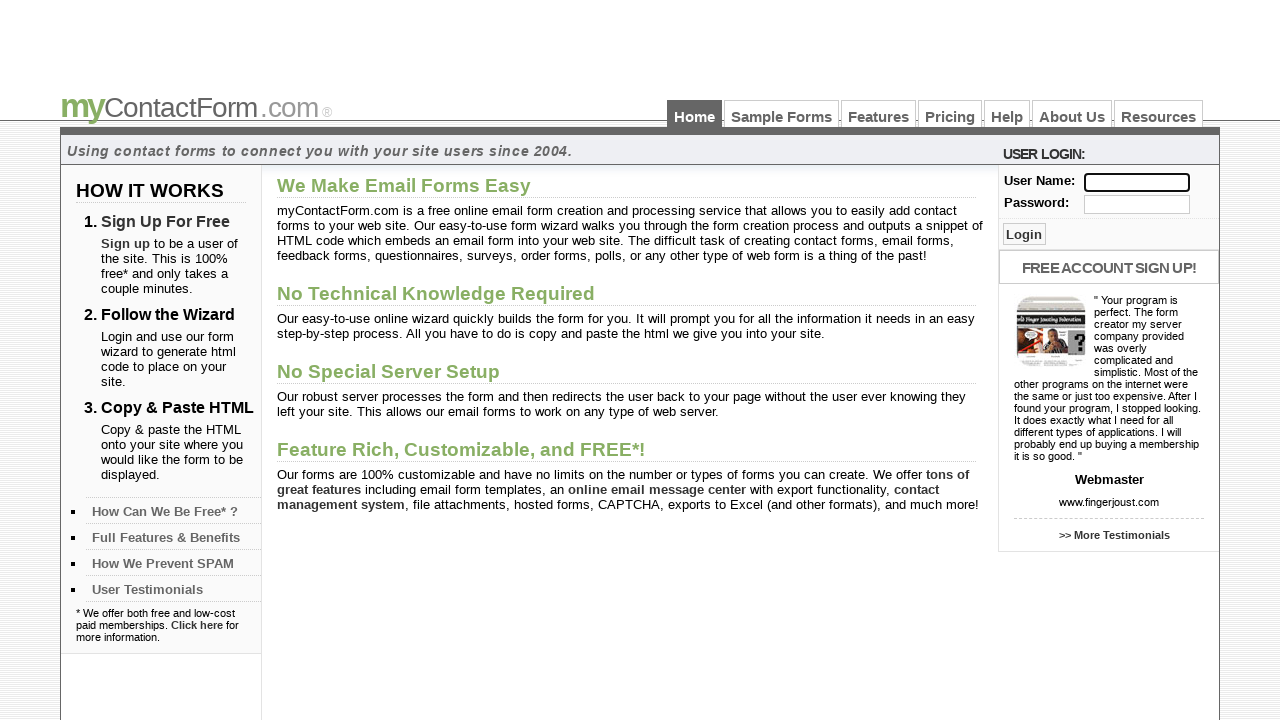

Filled username field using direct id selector (#user) with 'koganti' on #user
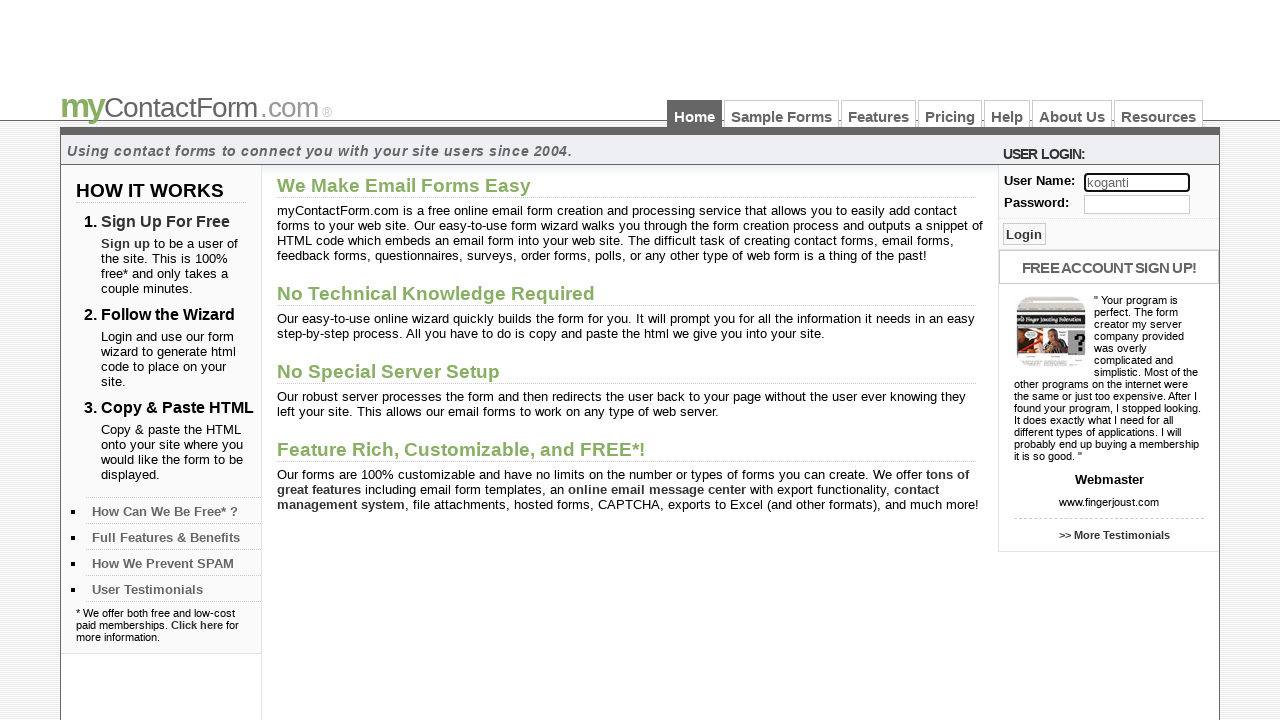

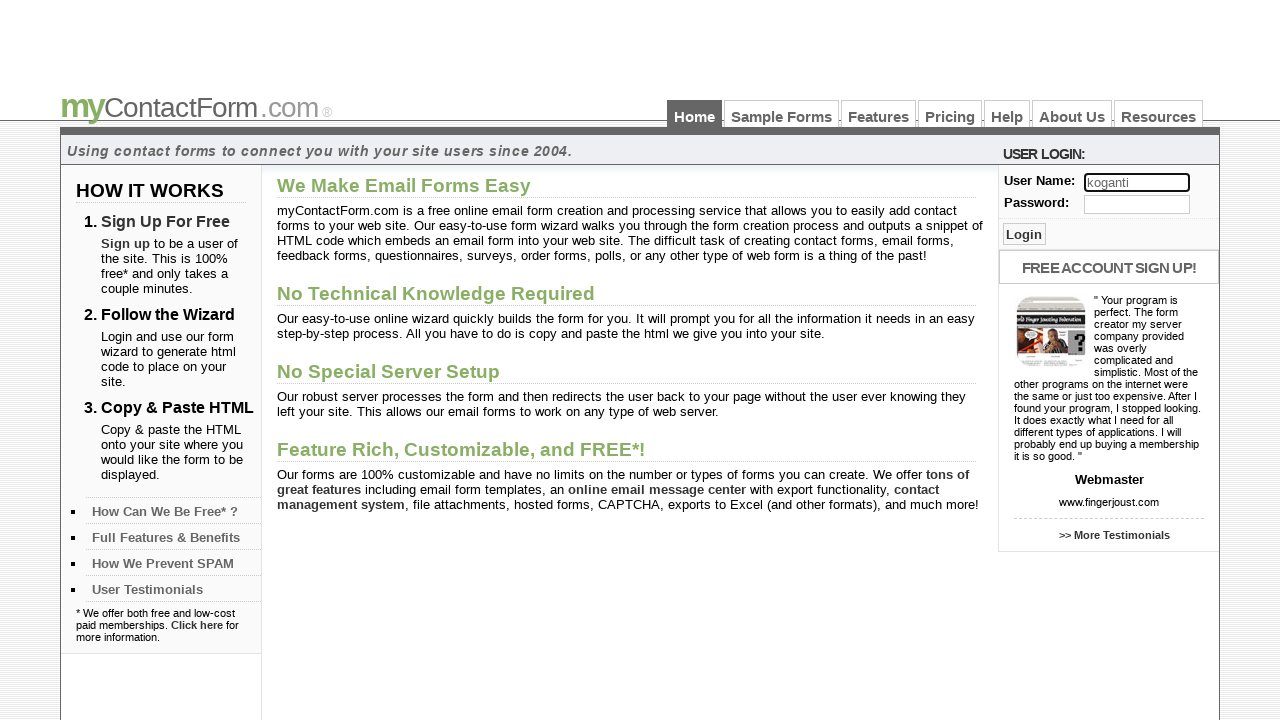